Navigates to the DemoBlaze website, clicks on Laptops category, selects Sony Vaio i5 product, and adds it to cart

Starting URL: https://www.demoblaze.com/index.html

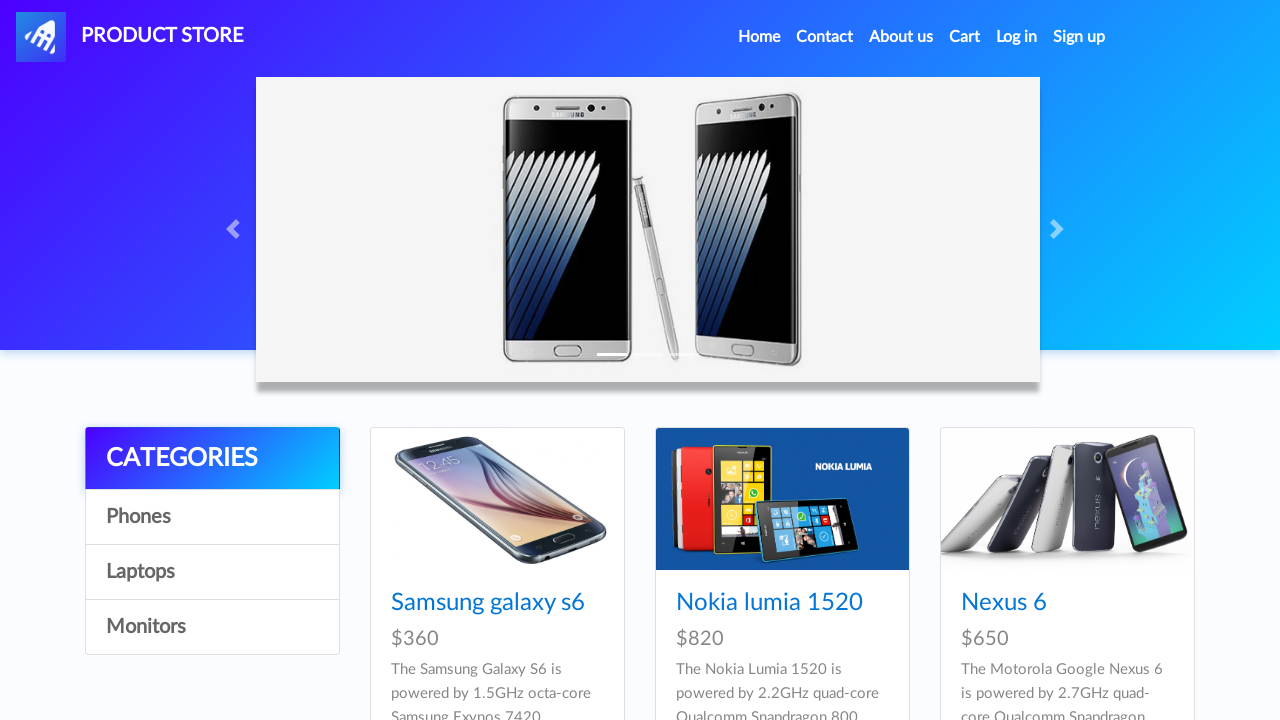

Clicked on Laptops category at (212, 572) on text=Laptops
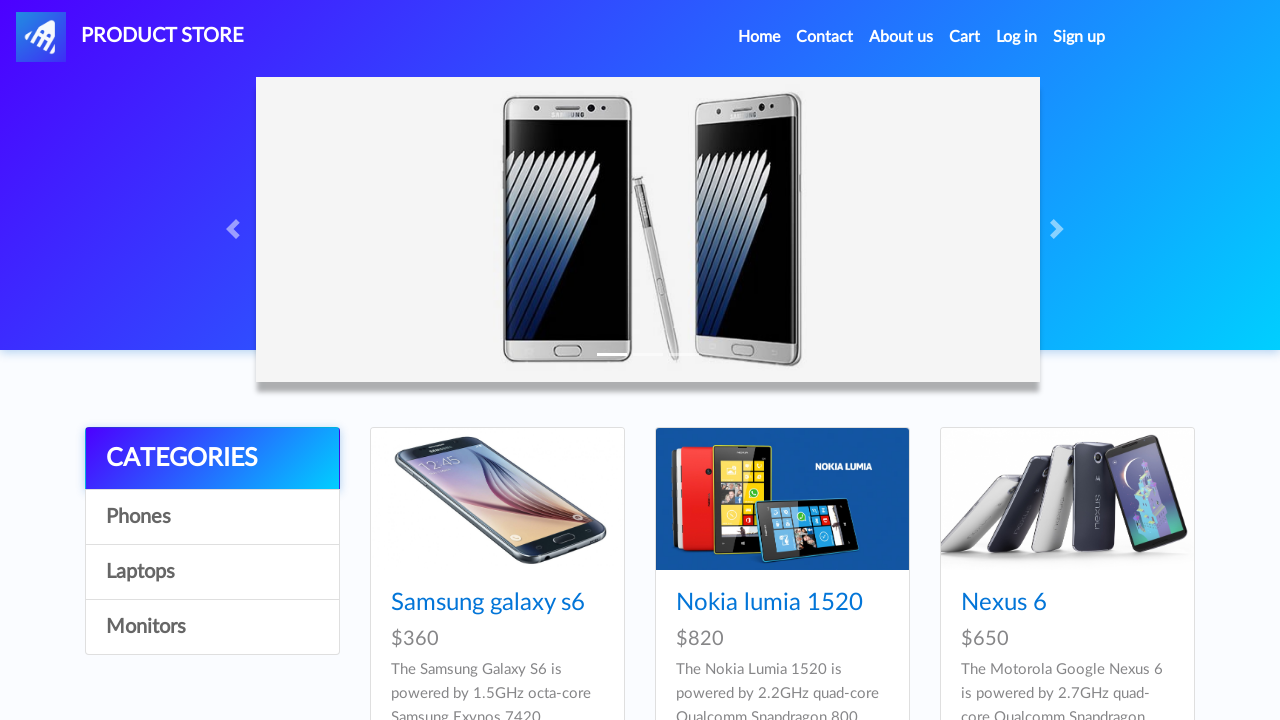

Waited for products page to load
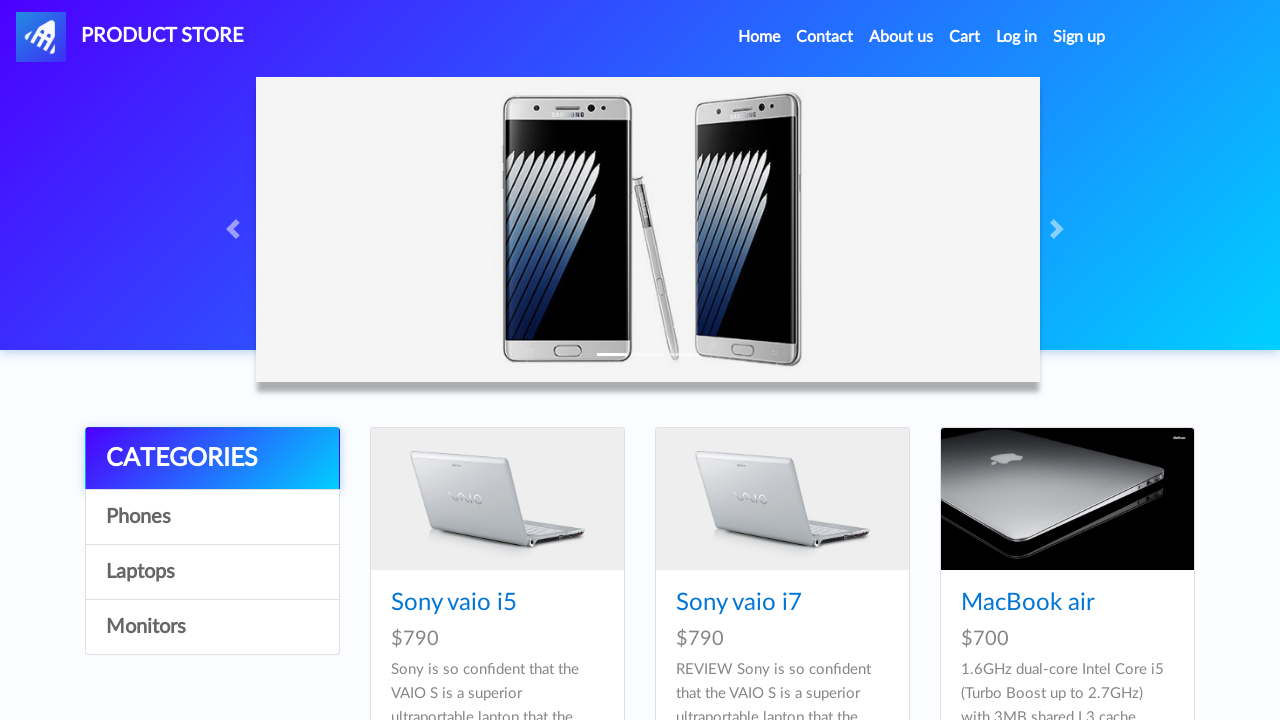

Clicked on Sony Vaio i5 product at (454, 603) on text=Sony vaio i5
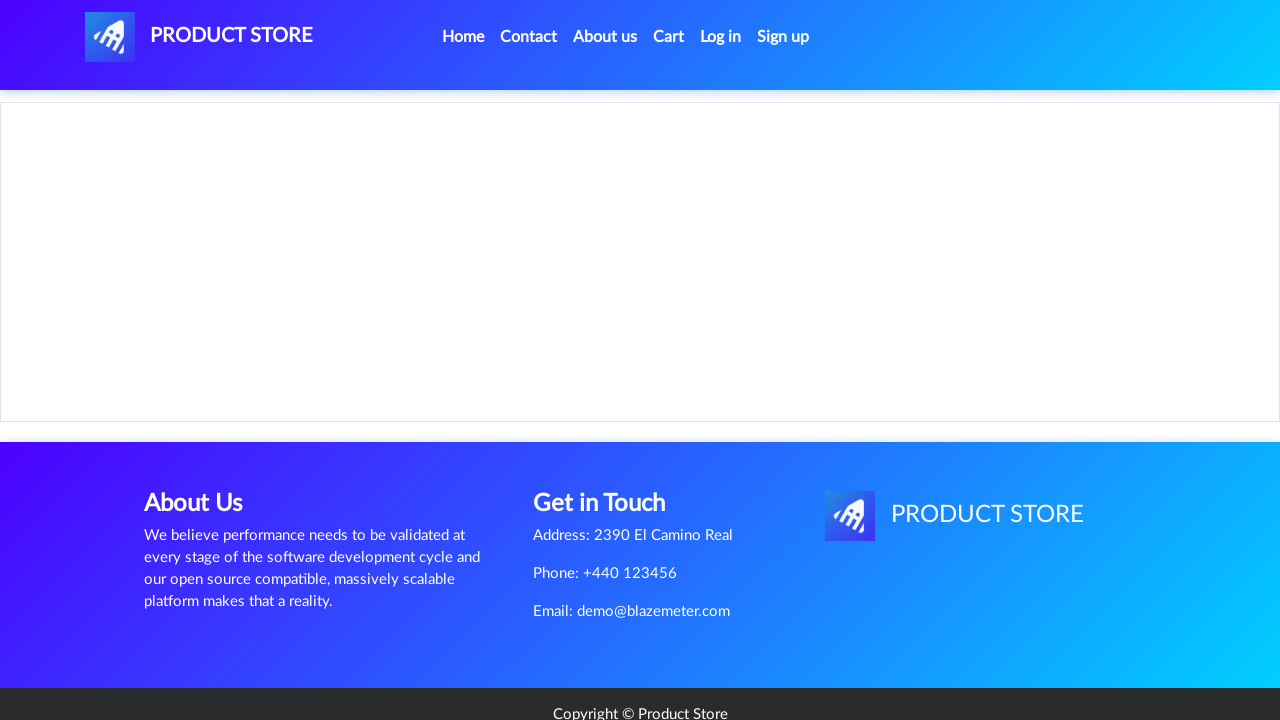

Waited for product details page to load
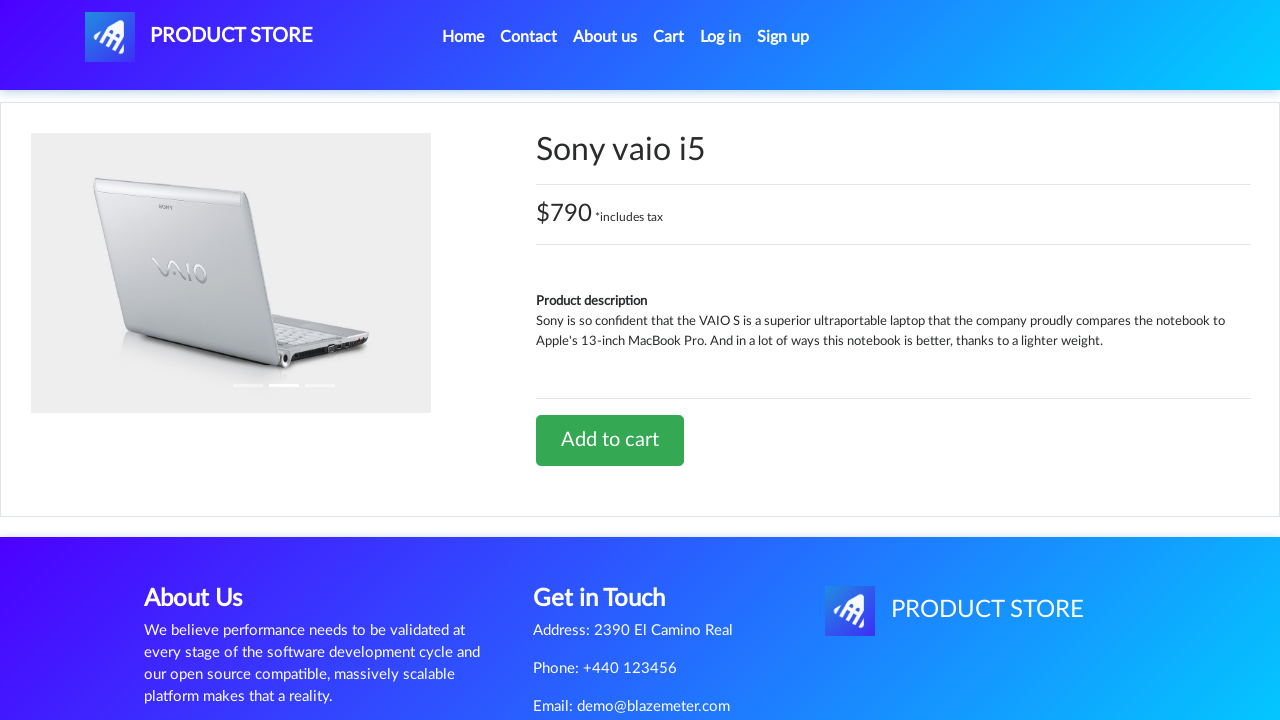

Clicked Add to cart button at (610, 440) on text=Add to cart
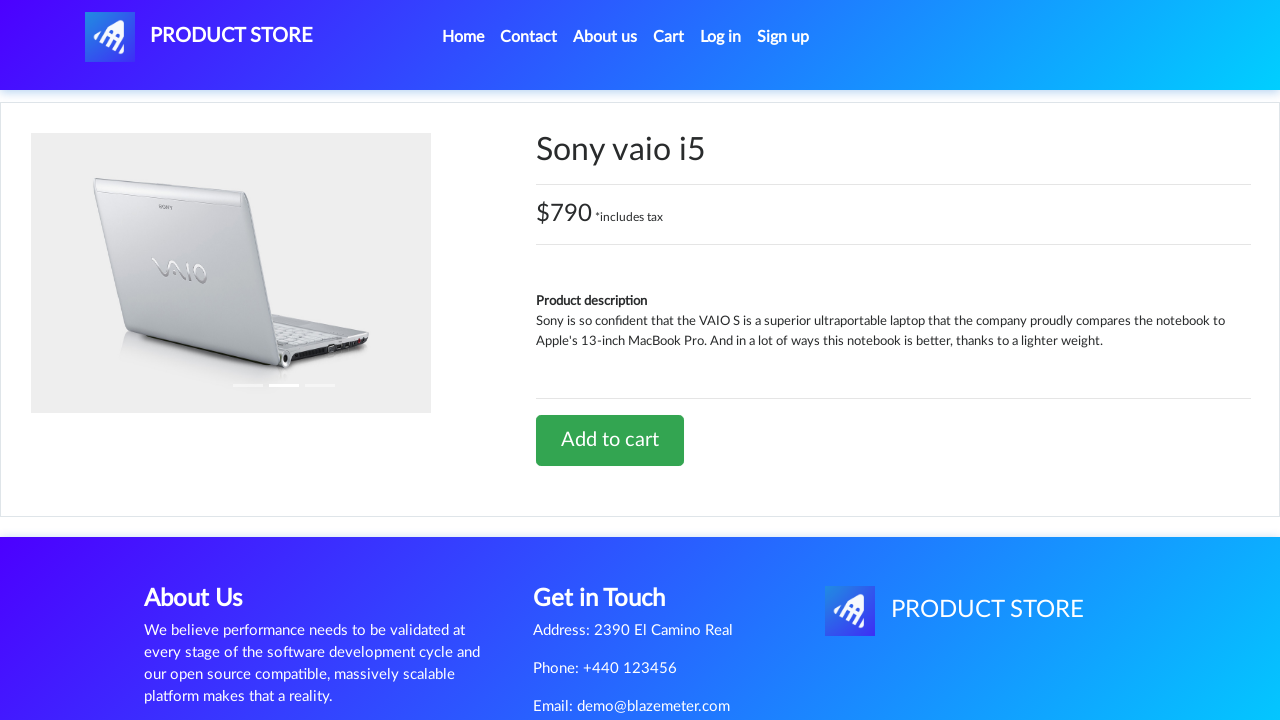

Accepted the confirmation alert
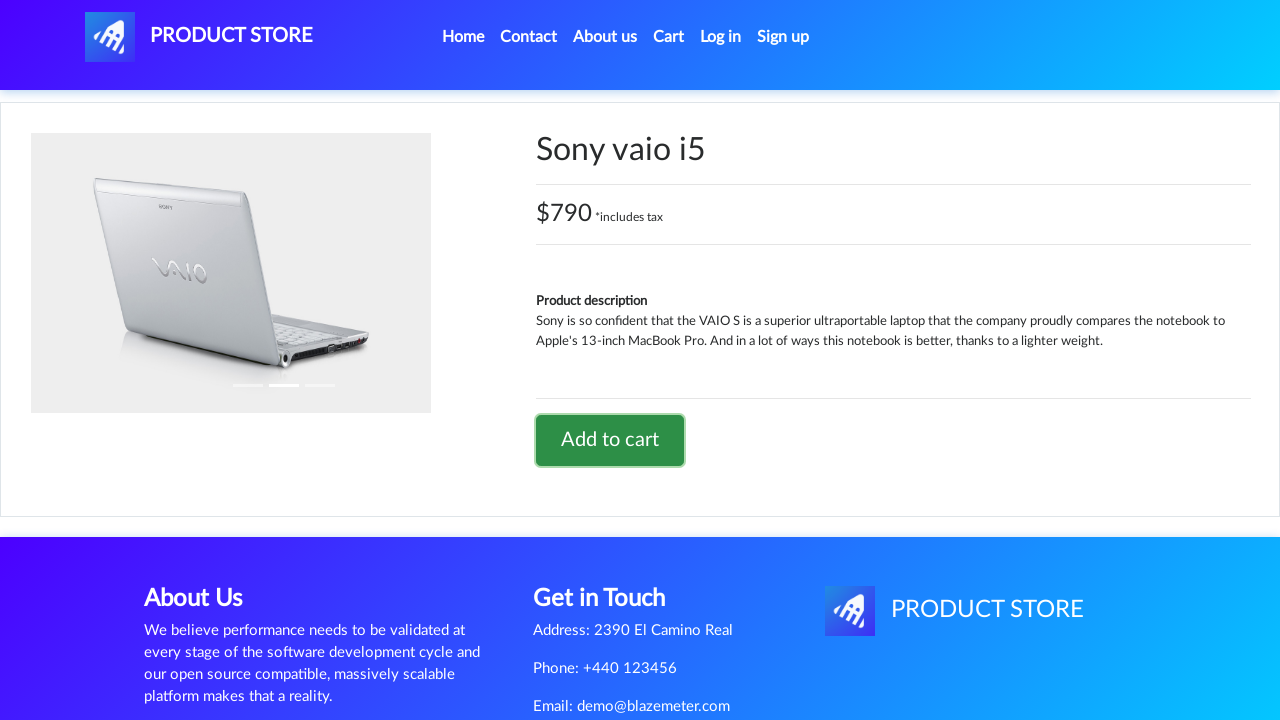

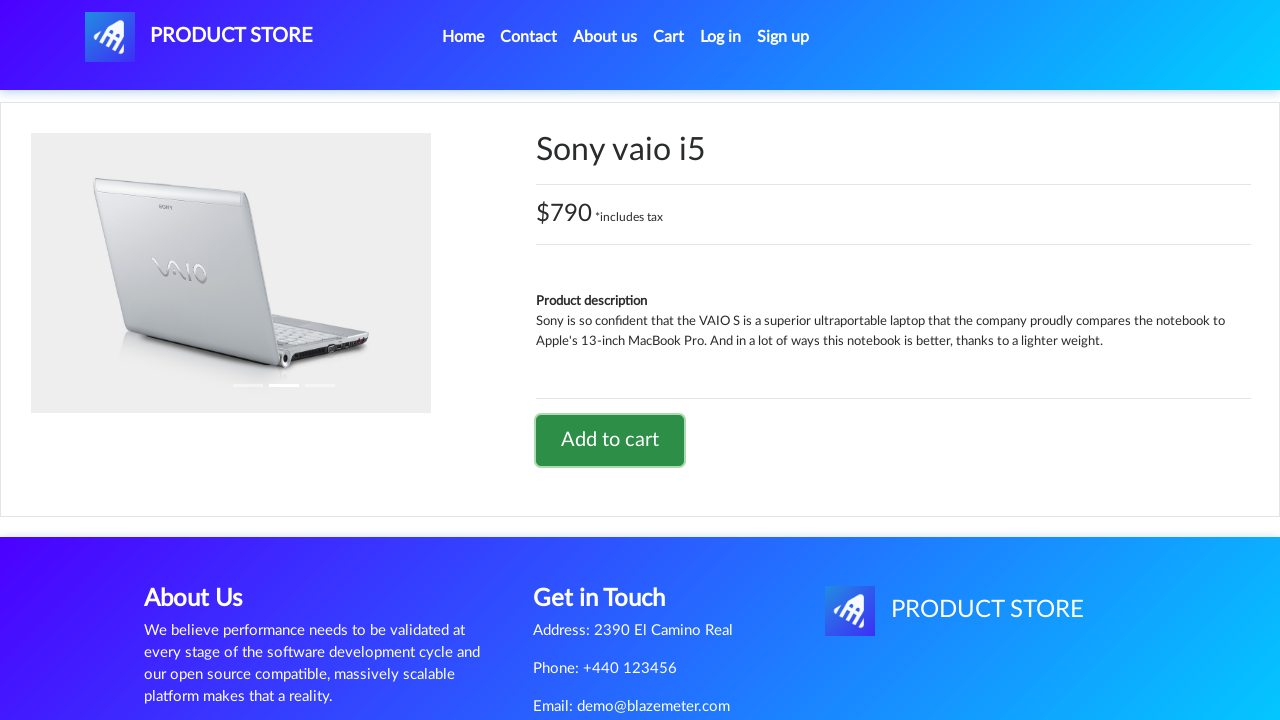